Tests the blog search functionality by clicking the search button and entering a search query

Starting URL: https://blog.ithillel.ua/

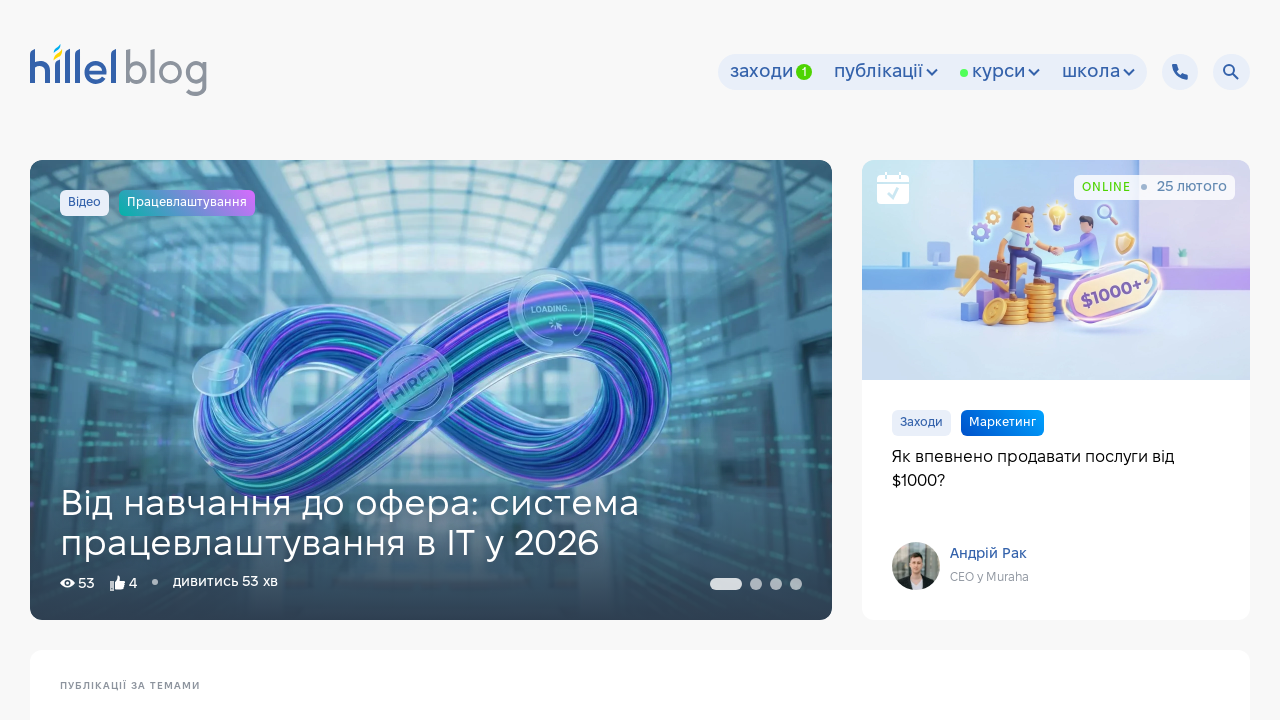

Clicked search button to reveal search field at (1231, 72) on .site-nav-search_btn
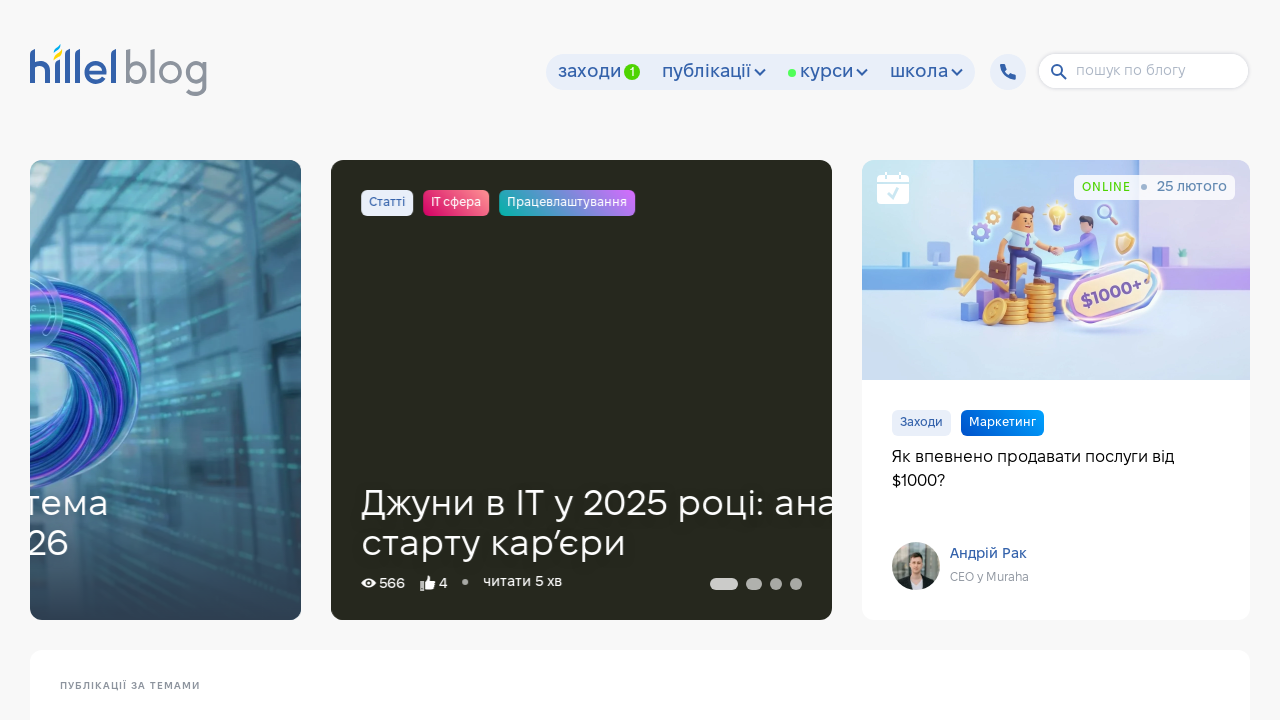

Search input field became visible
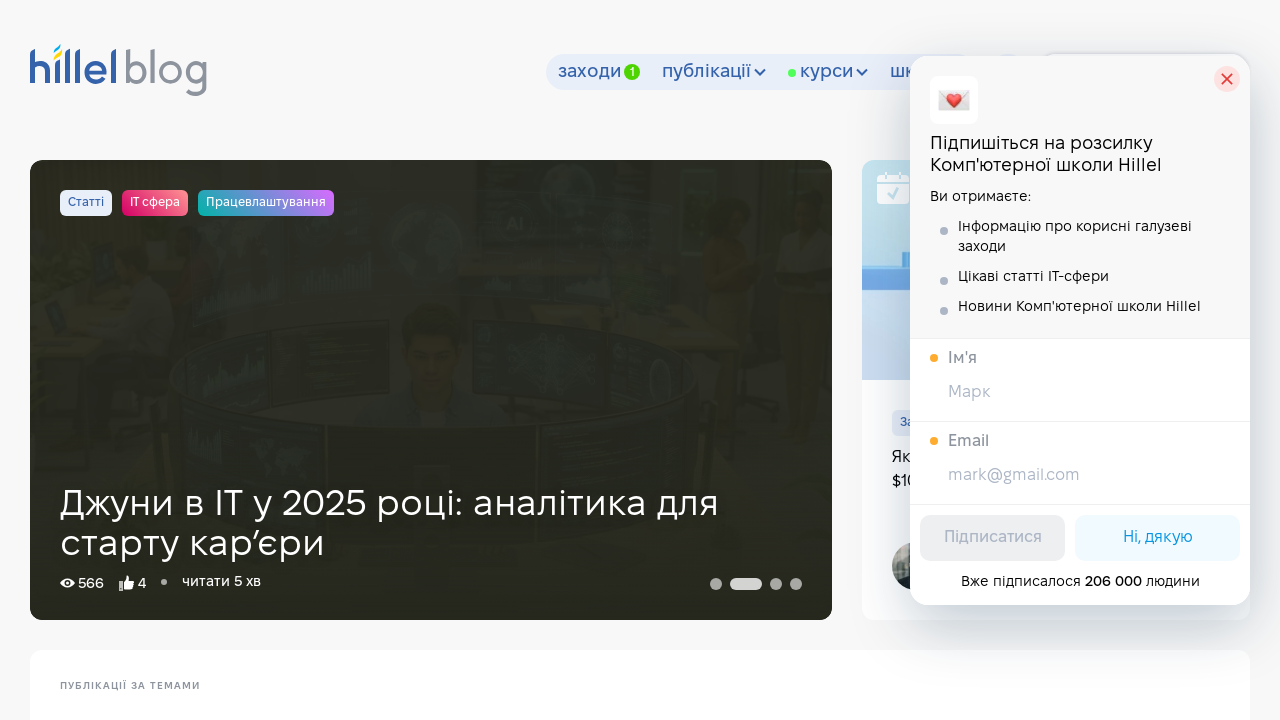

Entered 'jobs' in the search field on .site-nav-search_input
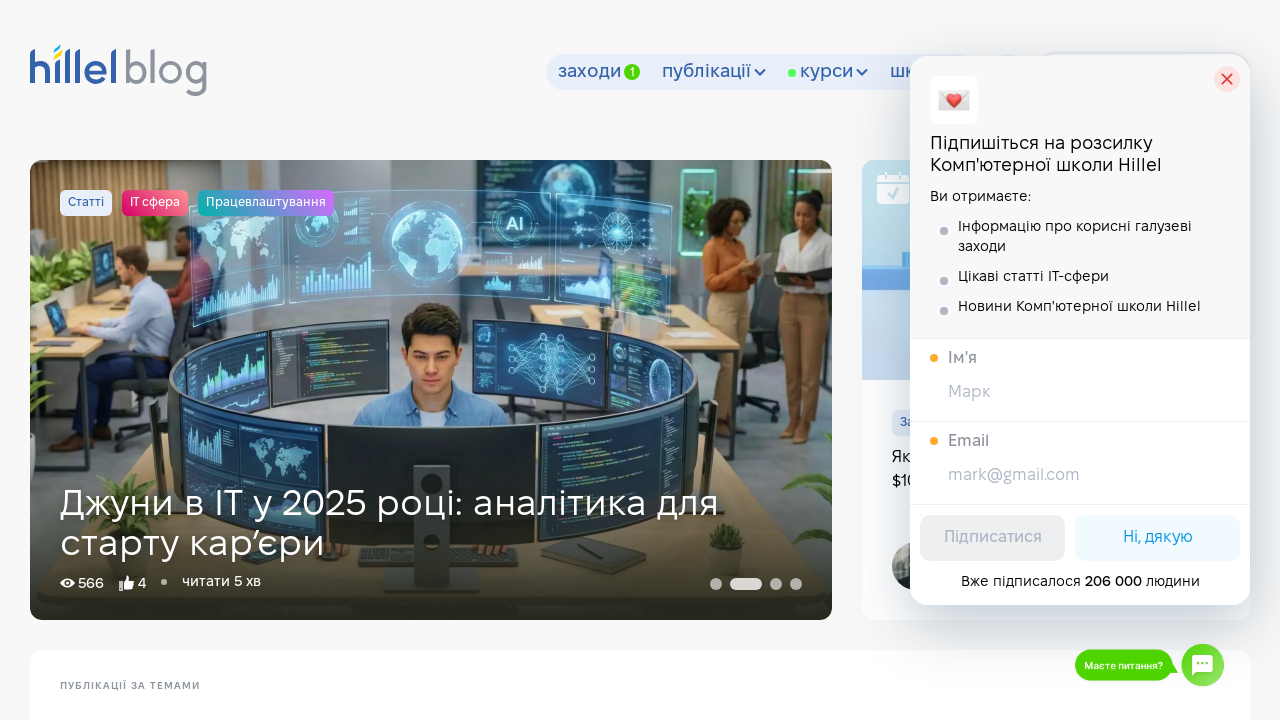

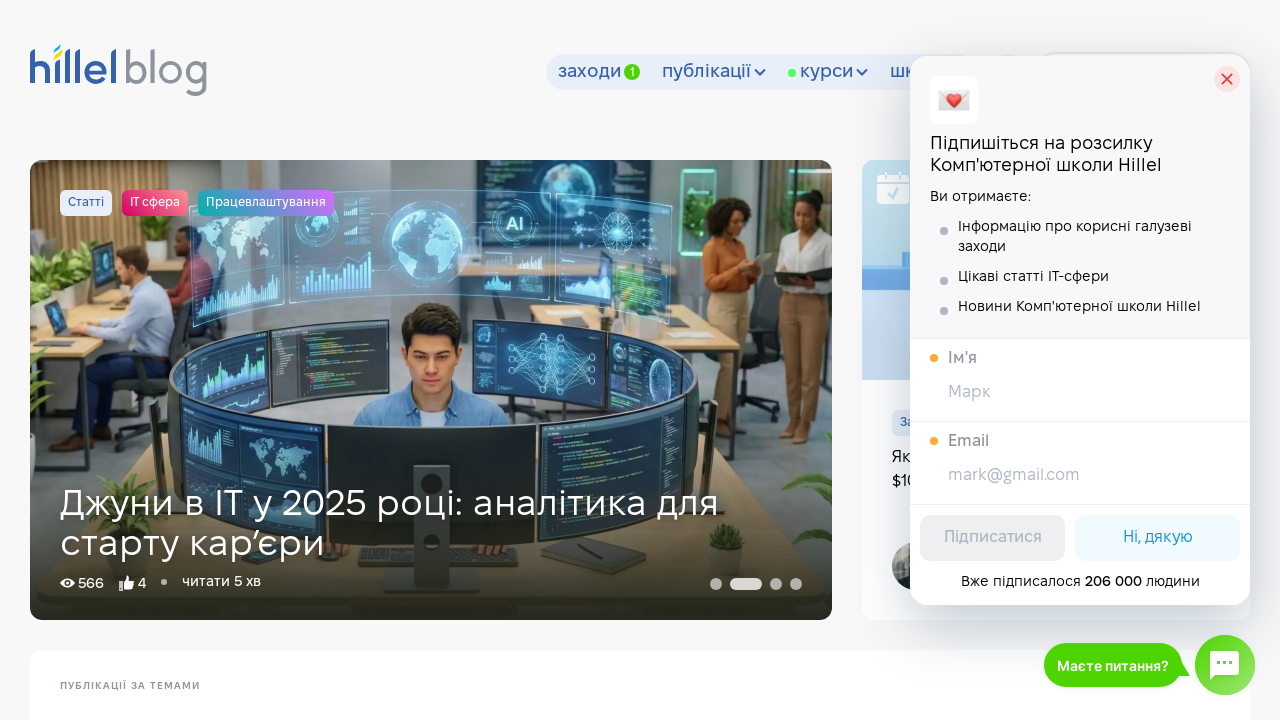